Tests the Python.org website search functionality by entering "pycon" in the search box and submitting the form to verify search results are returned.

Starting URL: http://www.python.org

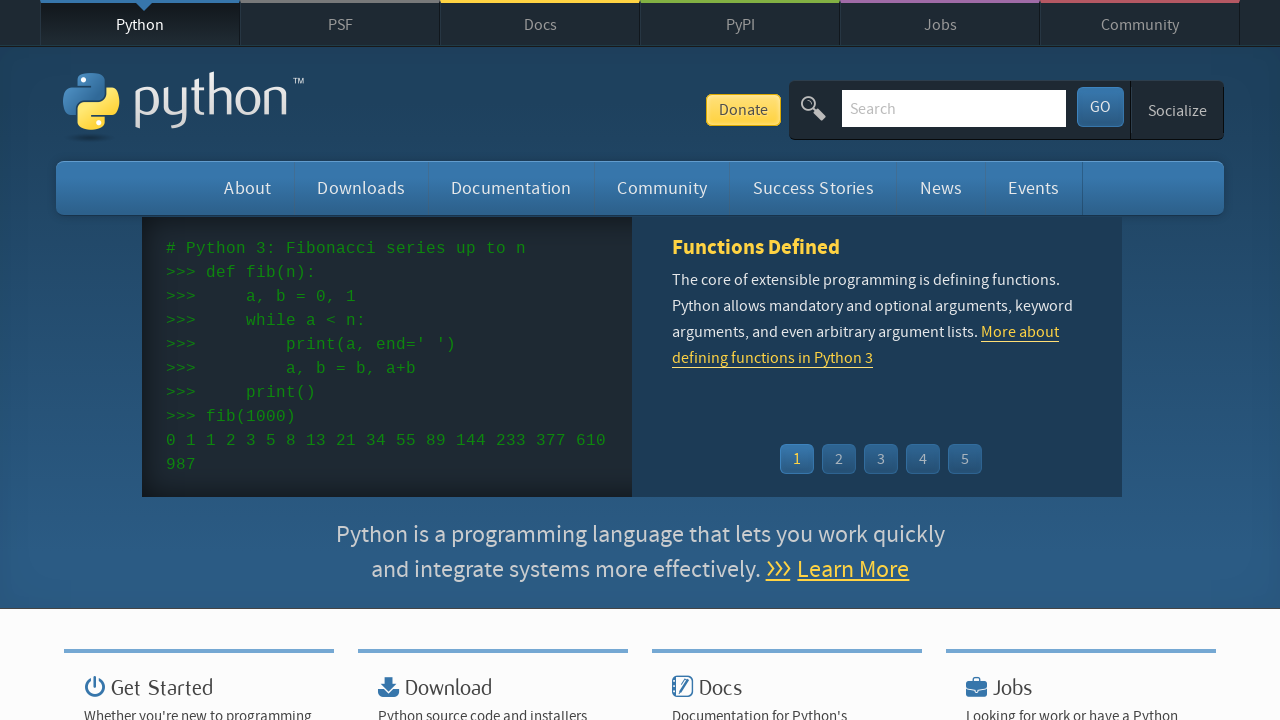

Verified Python.org page title contains 'Python'
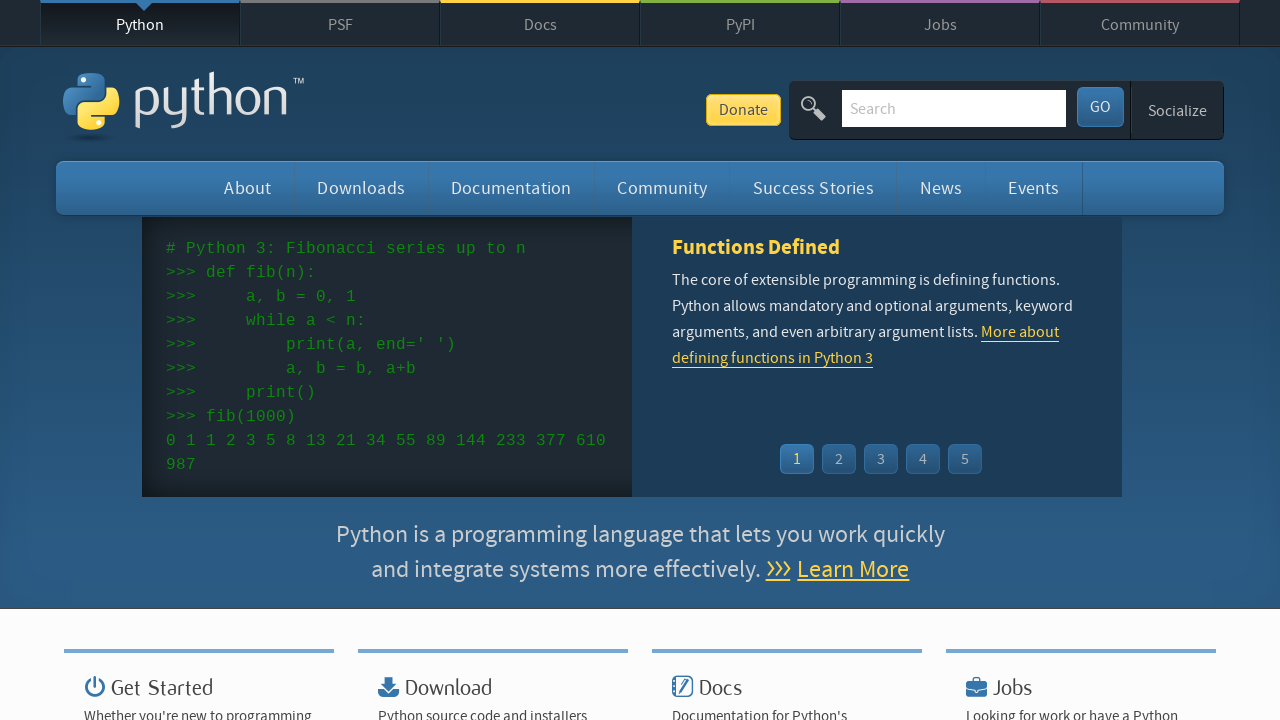

Cleared the search box on input[name='q']
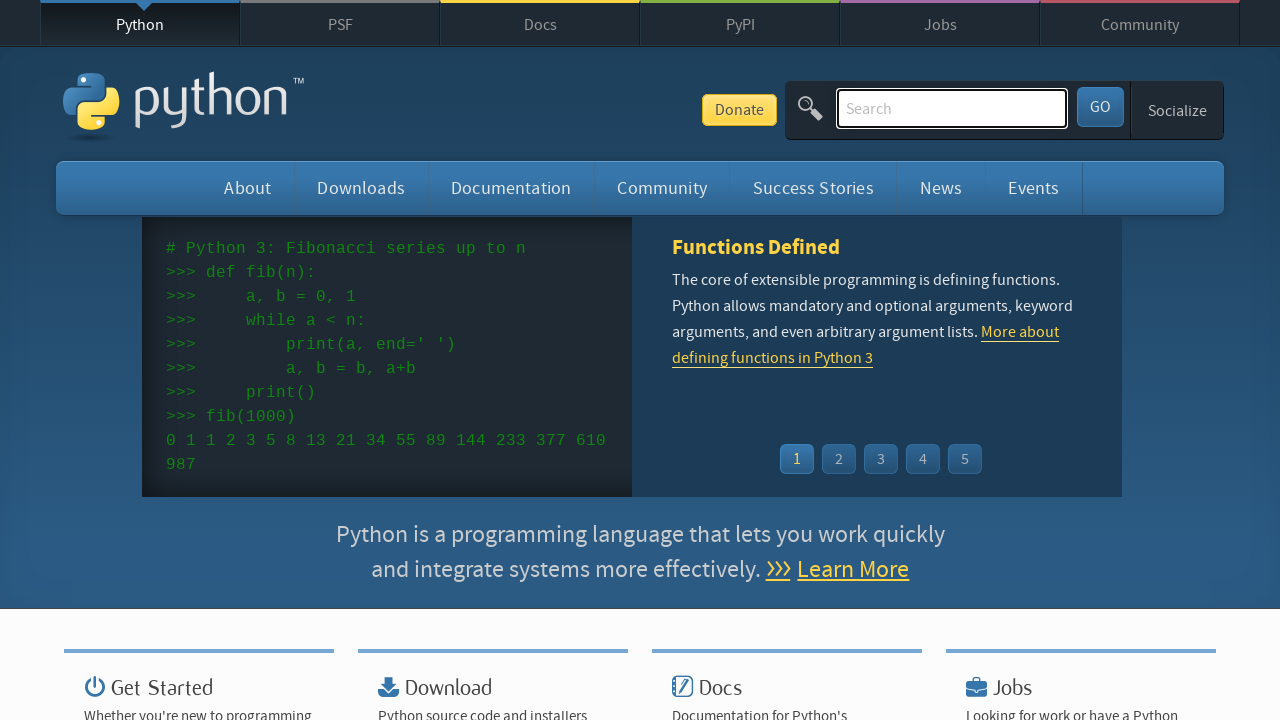

Entered 'pycon' in search box on input[name='q']
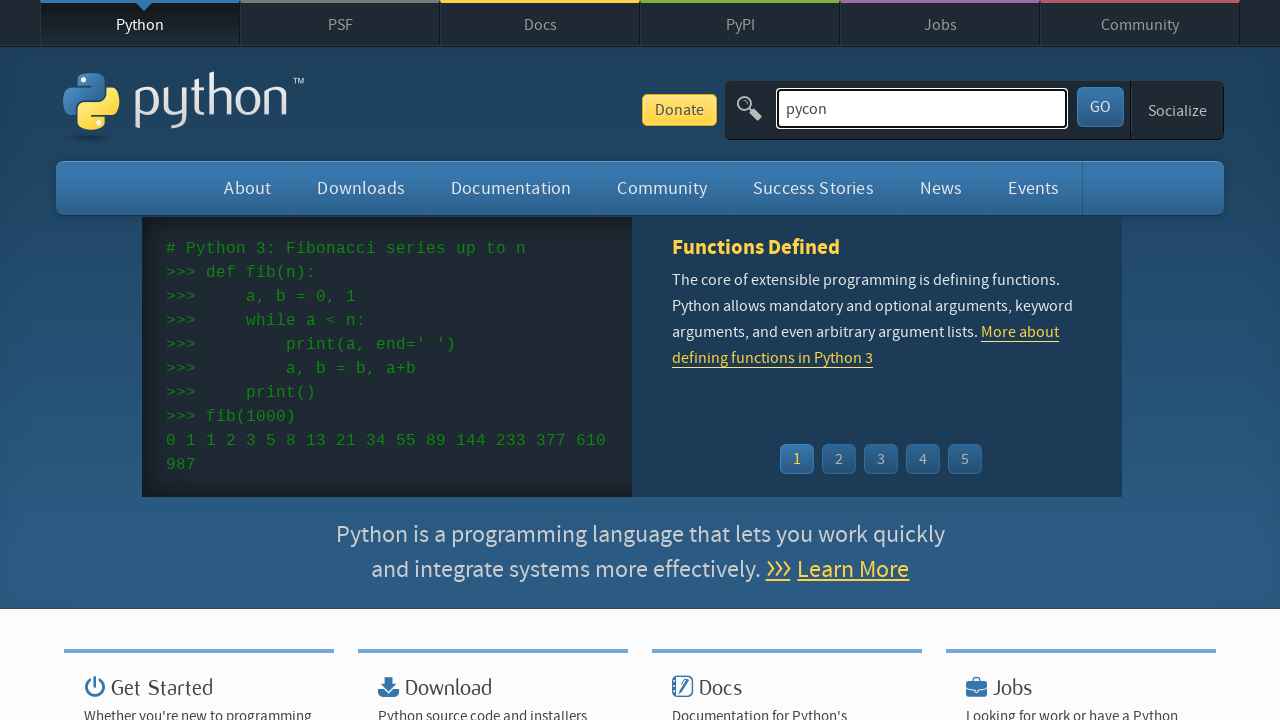

Submitted search form by pressing Enter on input[name='q']
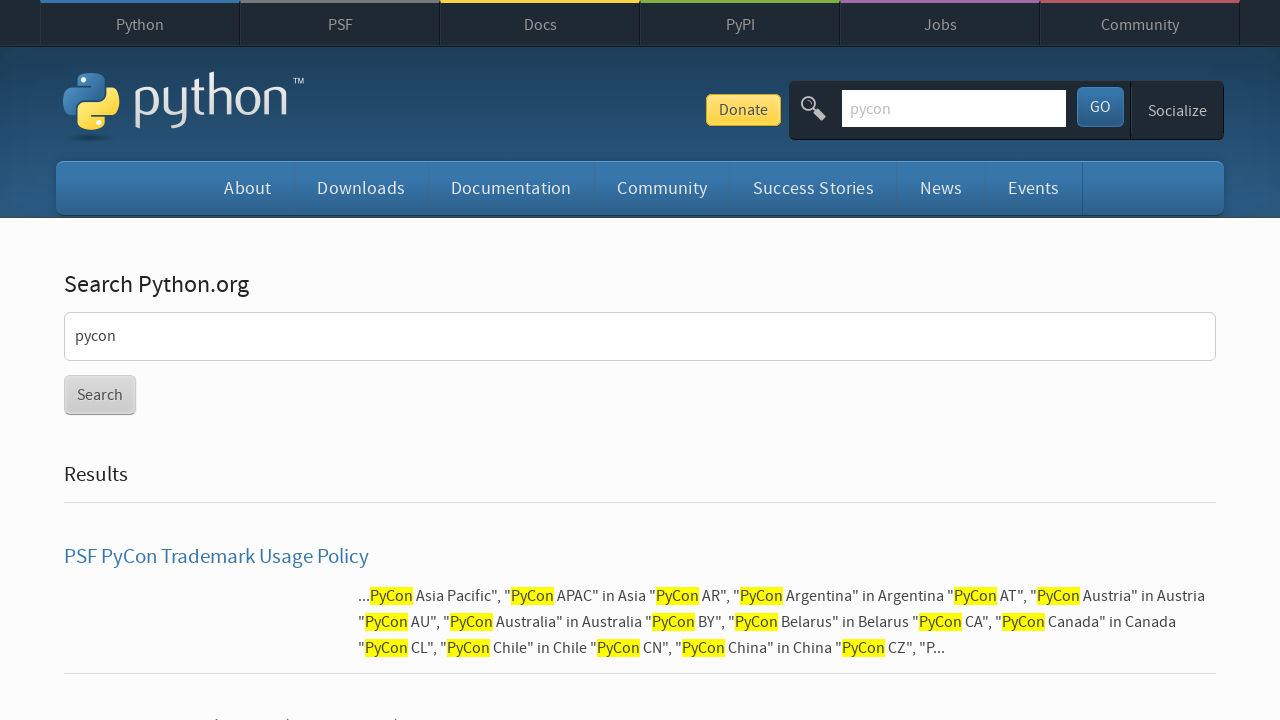

Waited for search results to load
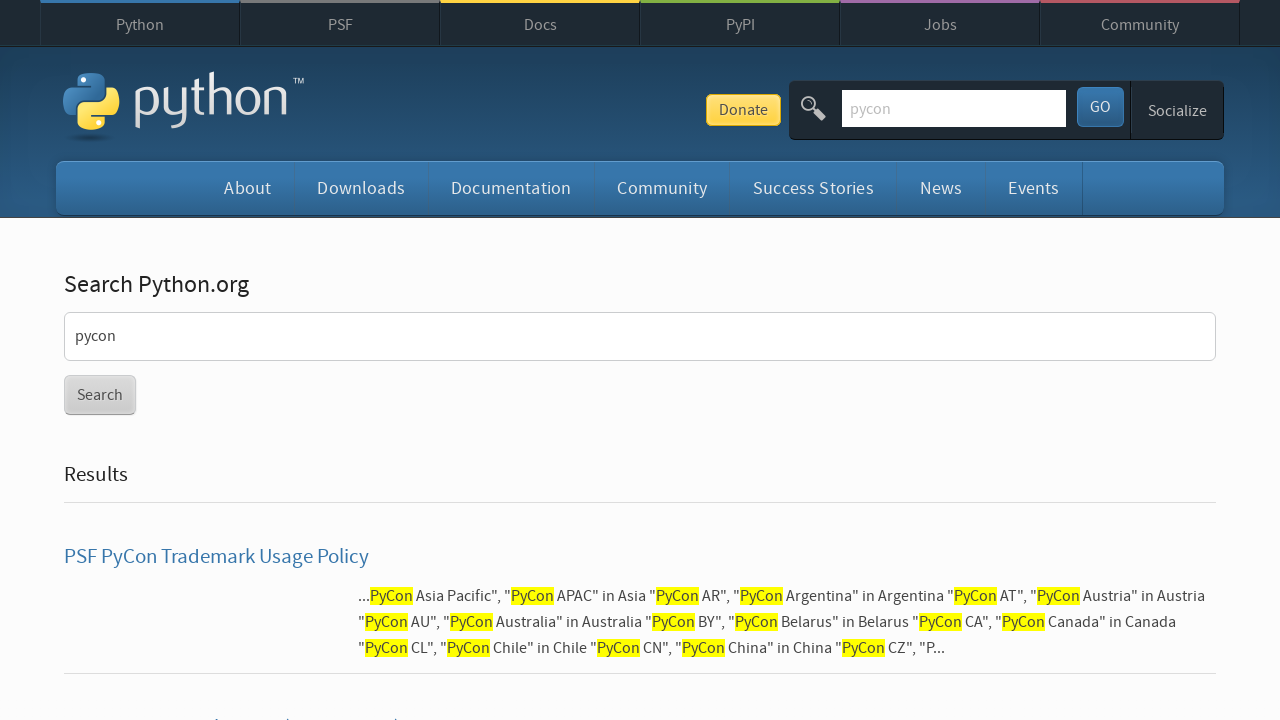

Verified search results are displayed (no 'No results found' message)
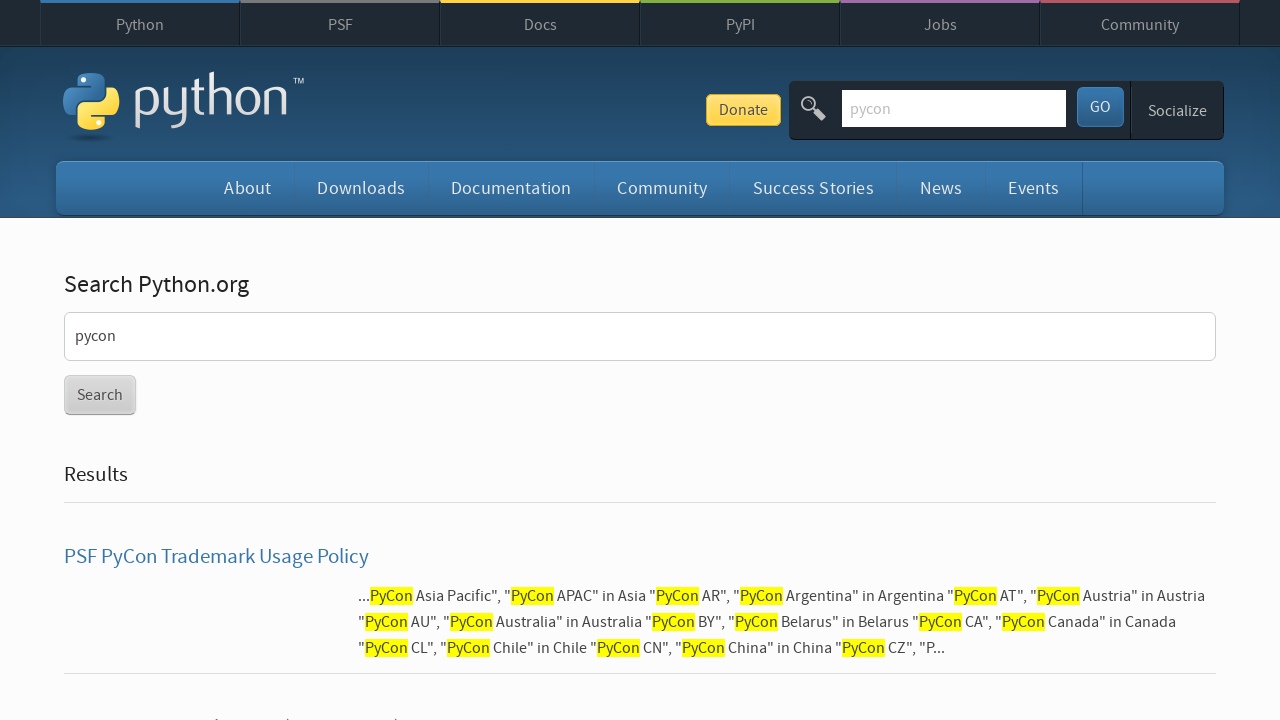

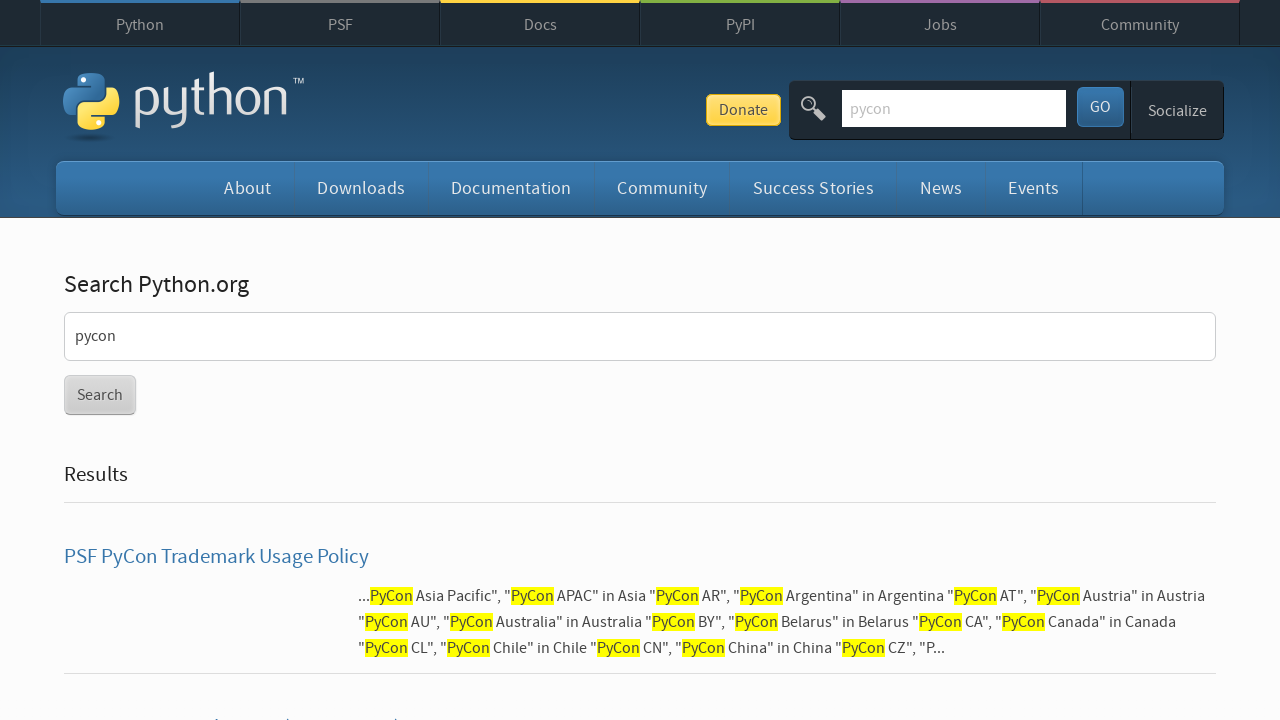